Tests opting out of A/B tests by loading the split test page, verifying it shows a test variation, then adding an opt-out cookie and refreshing to confirm the page shows the non-test version.

Starting URL: http://the-internet.herokuapp.com/abtest

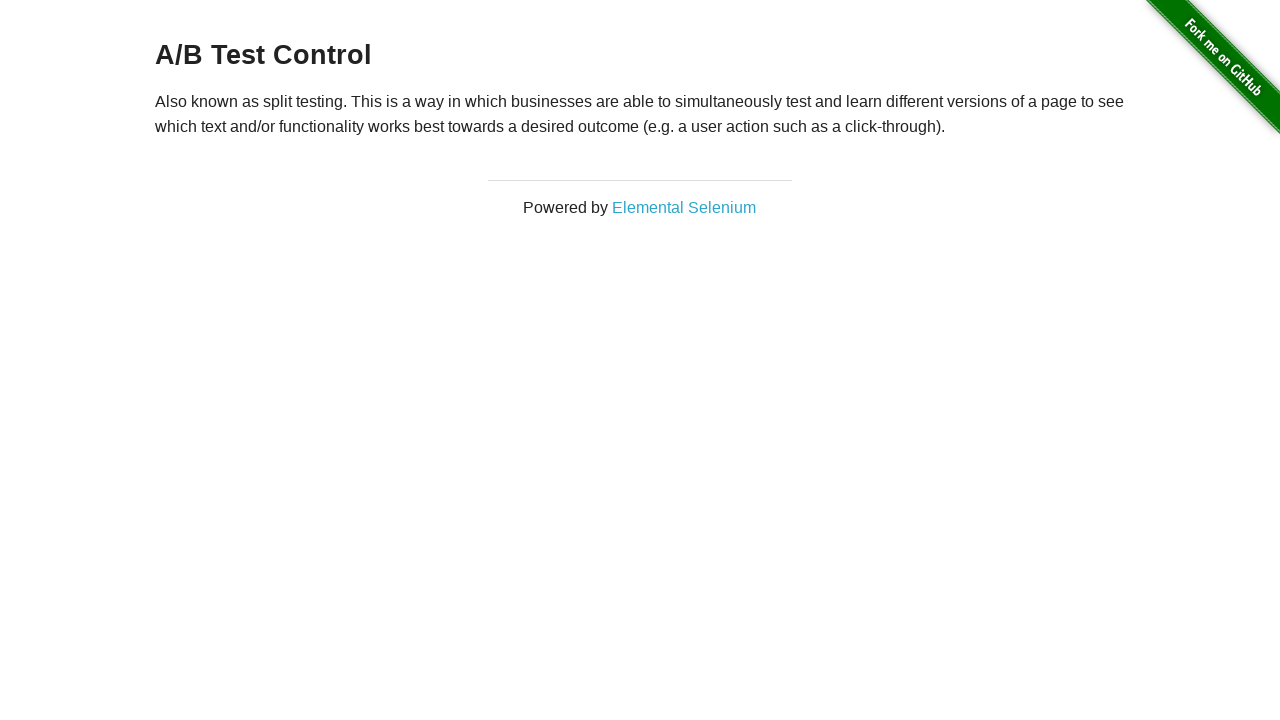

Waited for heading to load on split test page
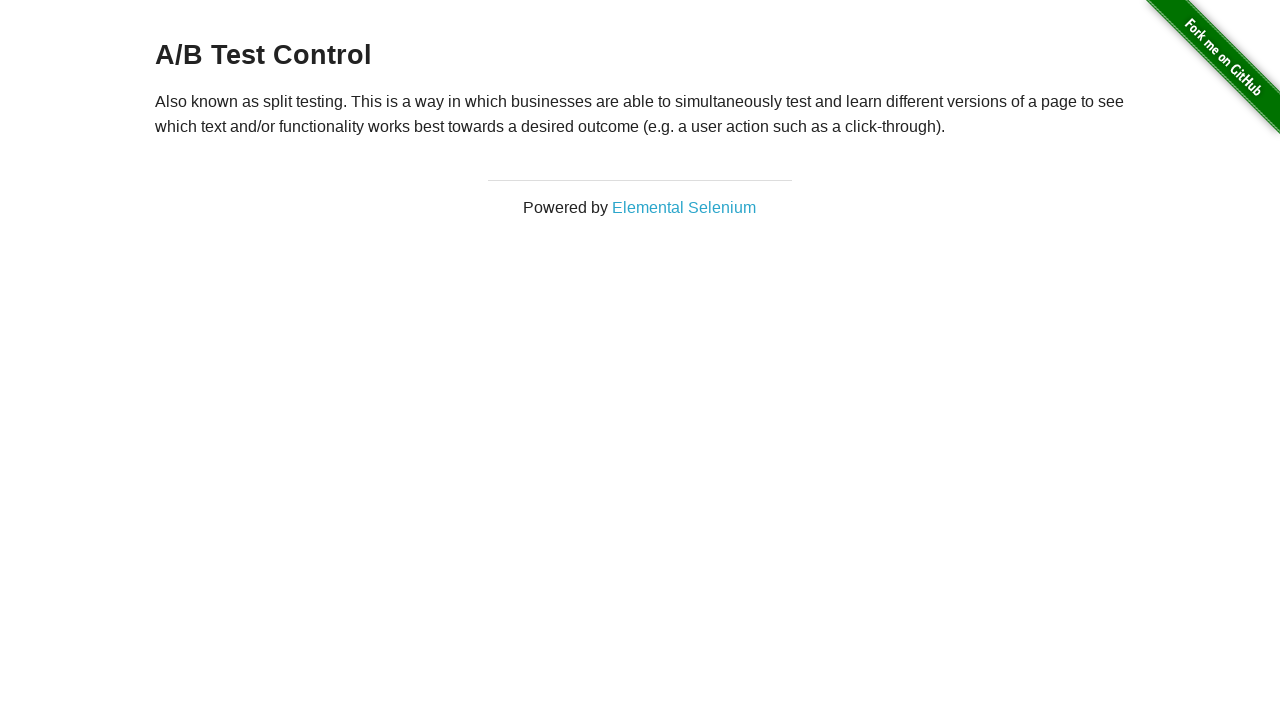

Retrieved heading text: A/B Test Control
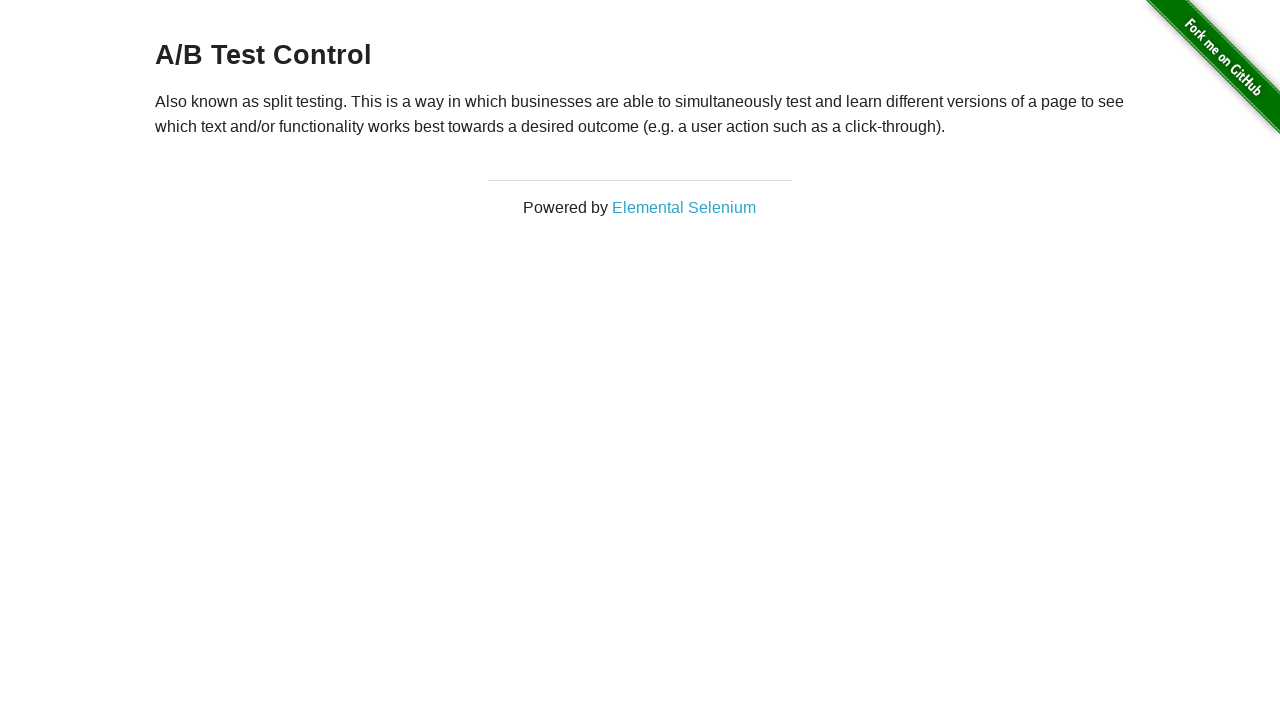

Verified page shows an A/B test variation
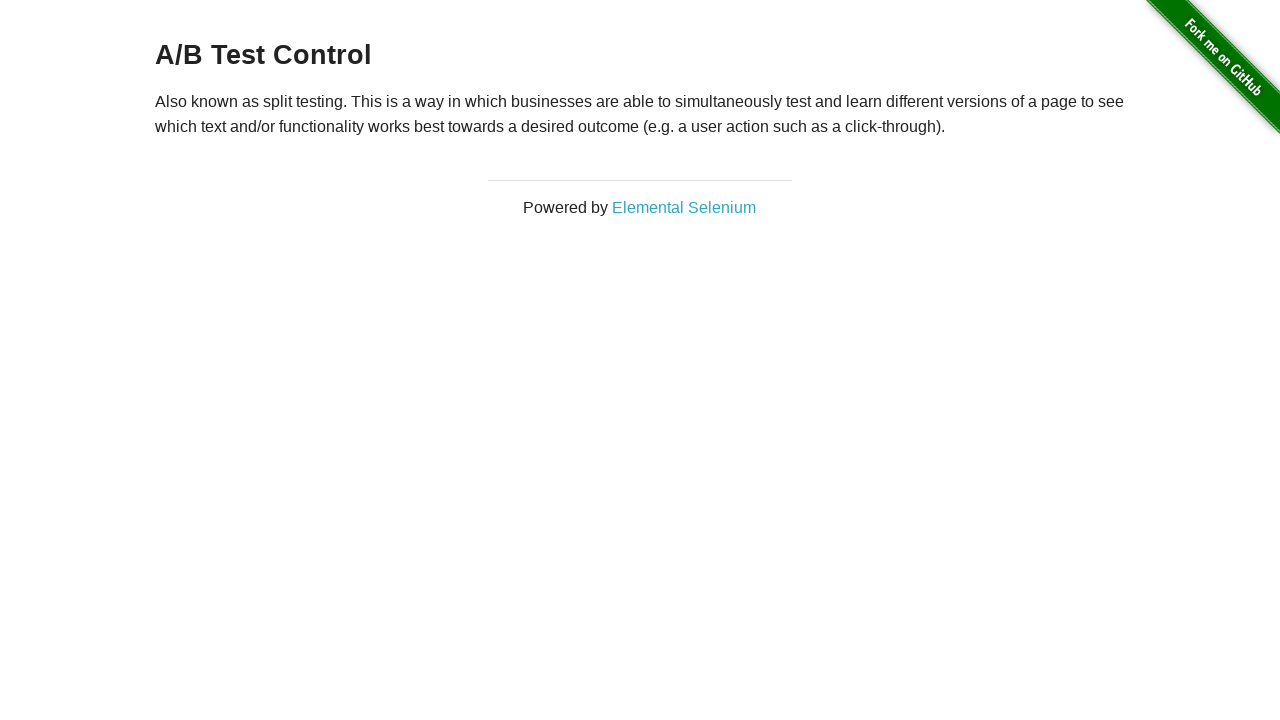

Added optimizelyOptOut cookie to opt out of A/B tests
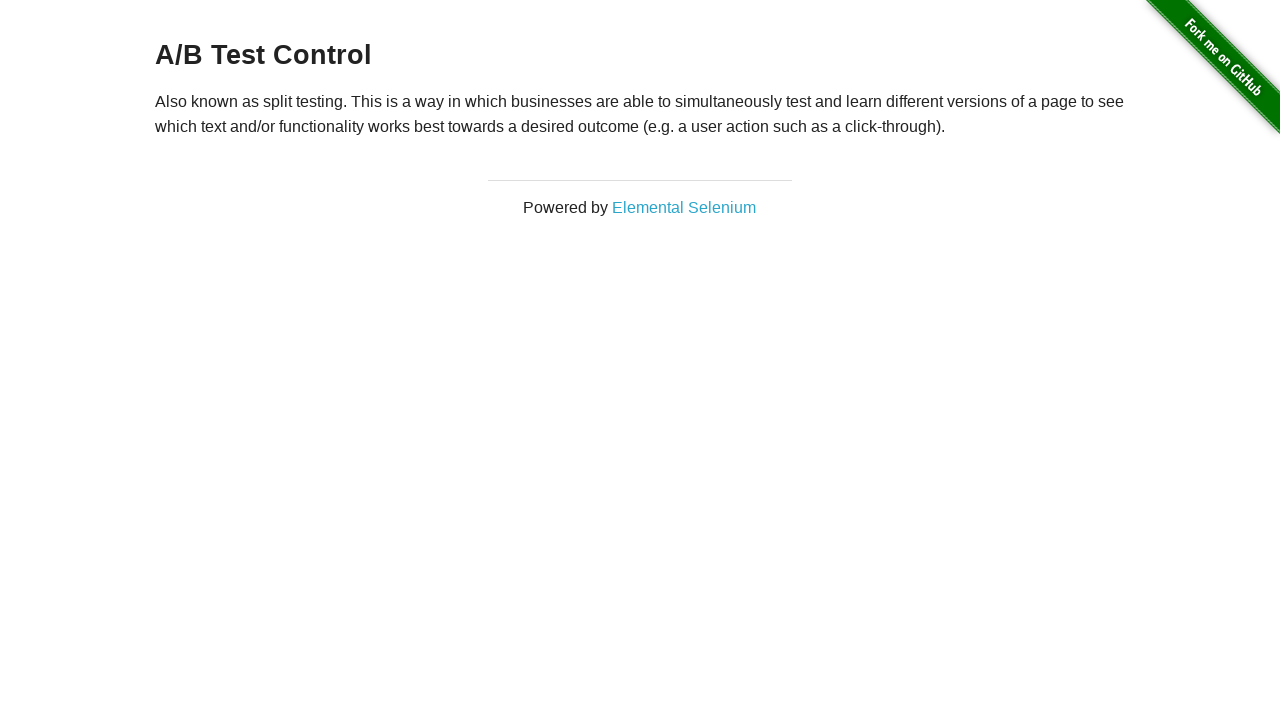

Reloaded page after adding opt-out cookie
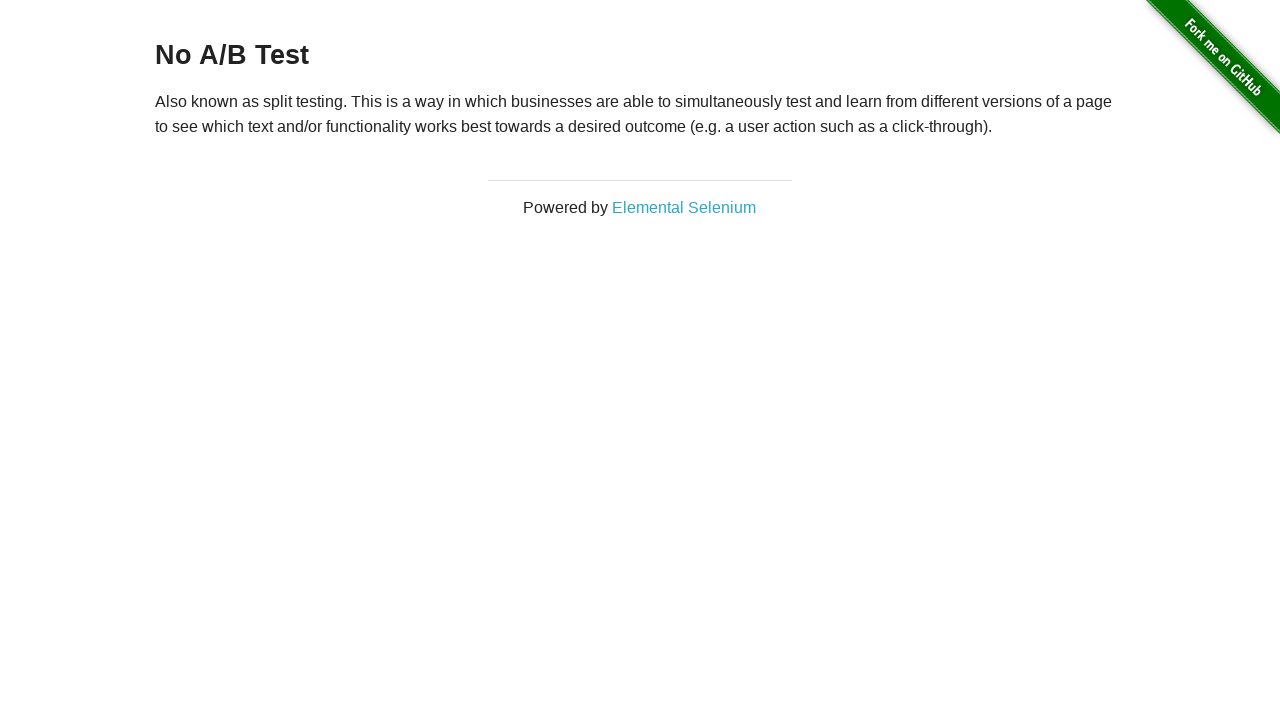

Retrieved heading text after reload: No A/B Test
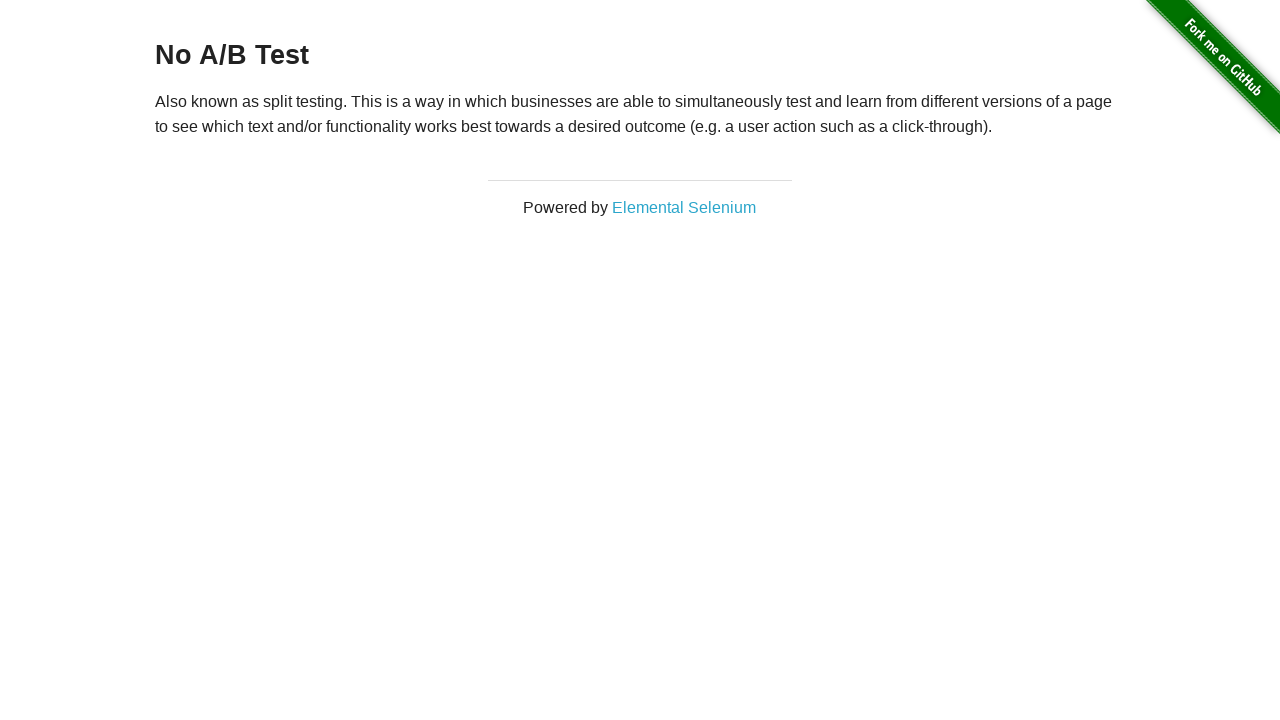

Verified page shows non-test version after opt-out
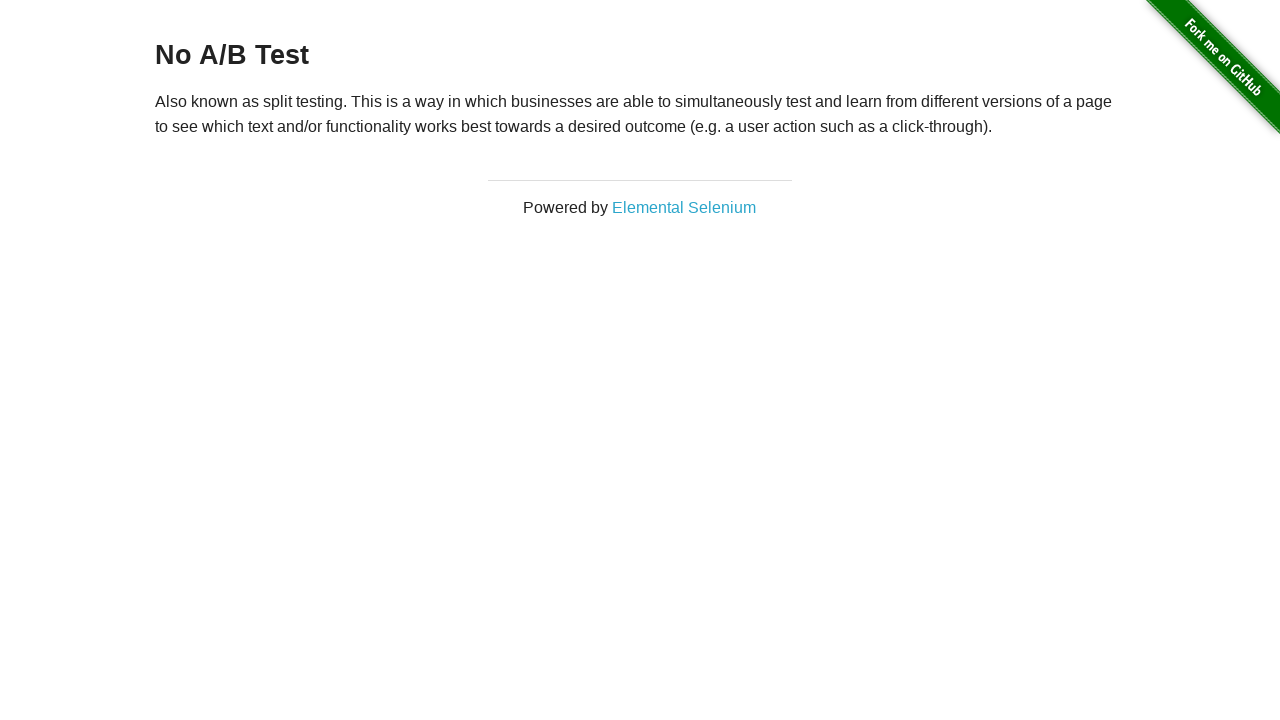

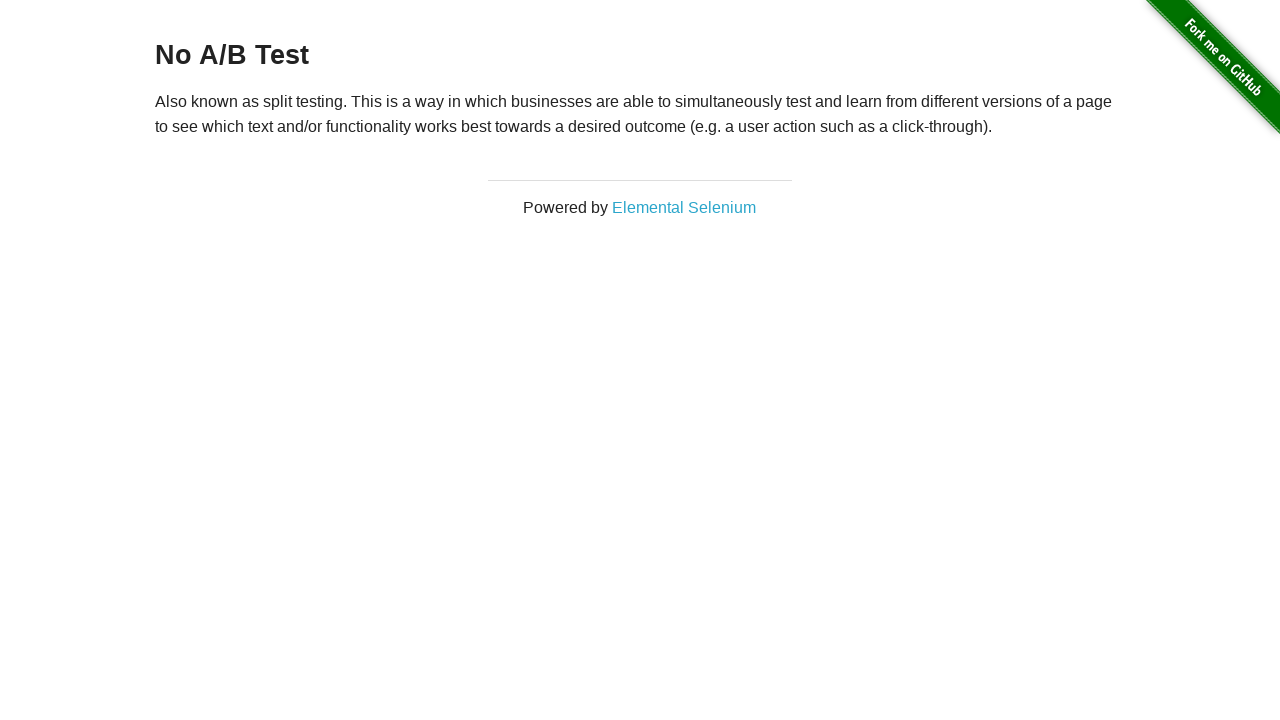